Tests the bad request link on demoqa.com by clicking the link and verifying that the response message contains "Bad Request"

Starting URL: https://demoqa.com/links

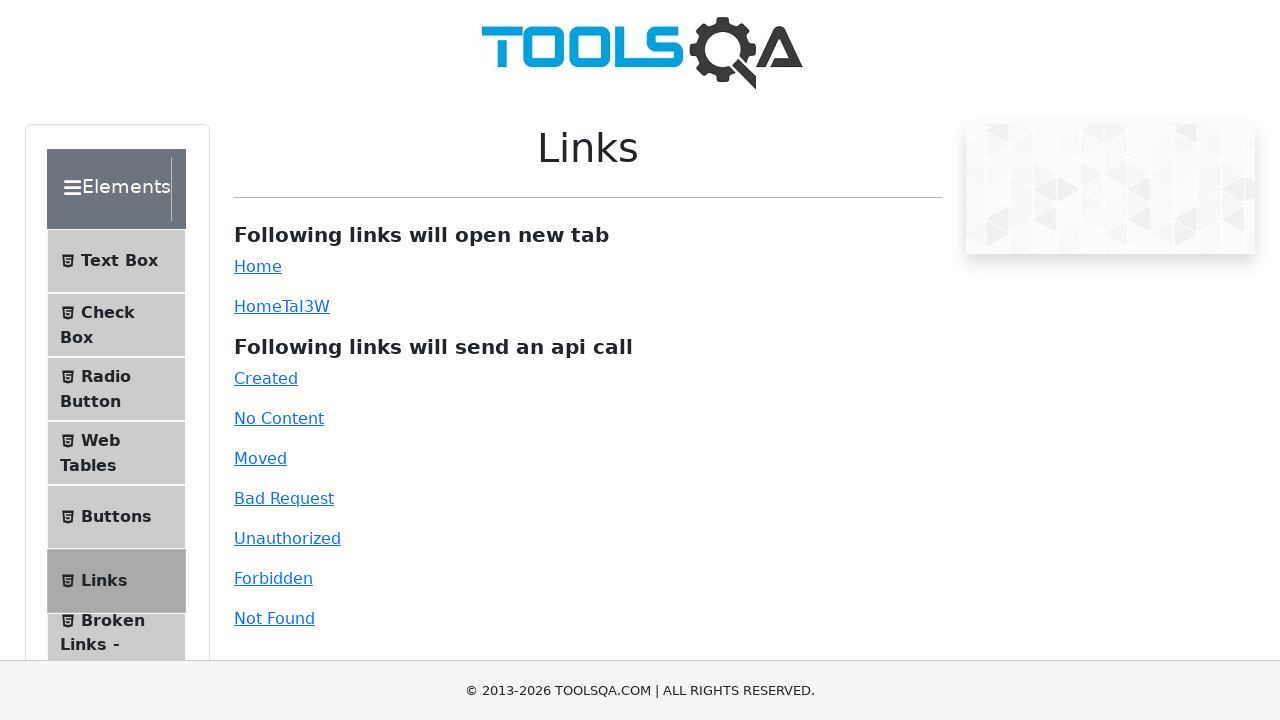

Located the bad-request link element
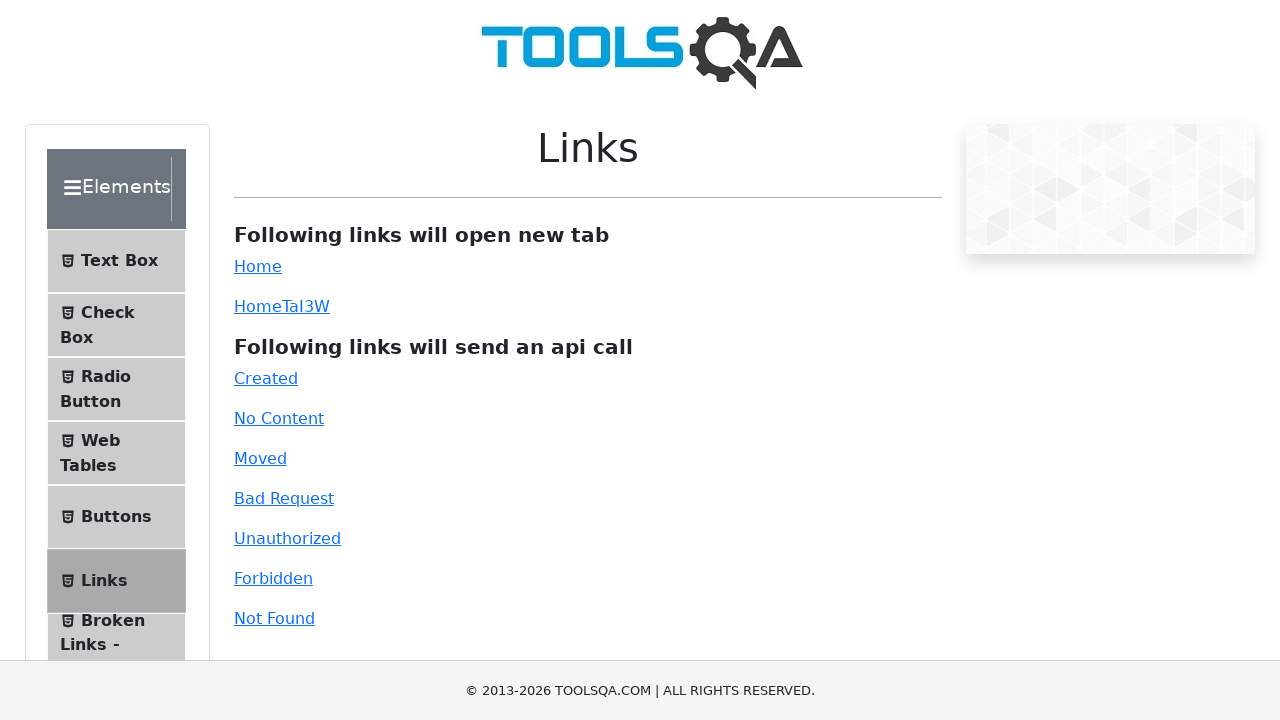

Scrolled to the bad-request link
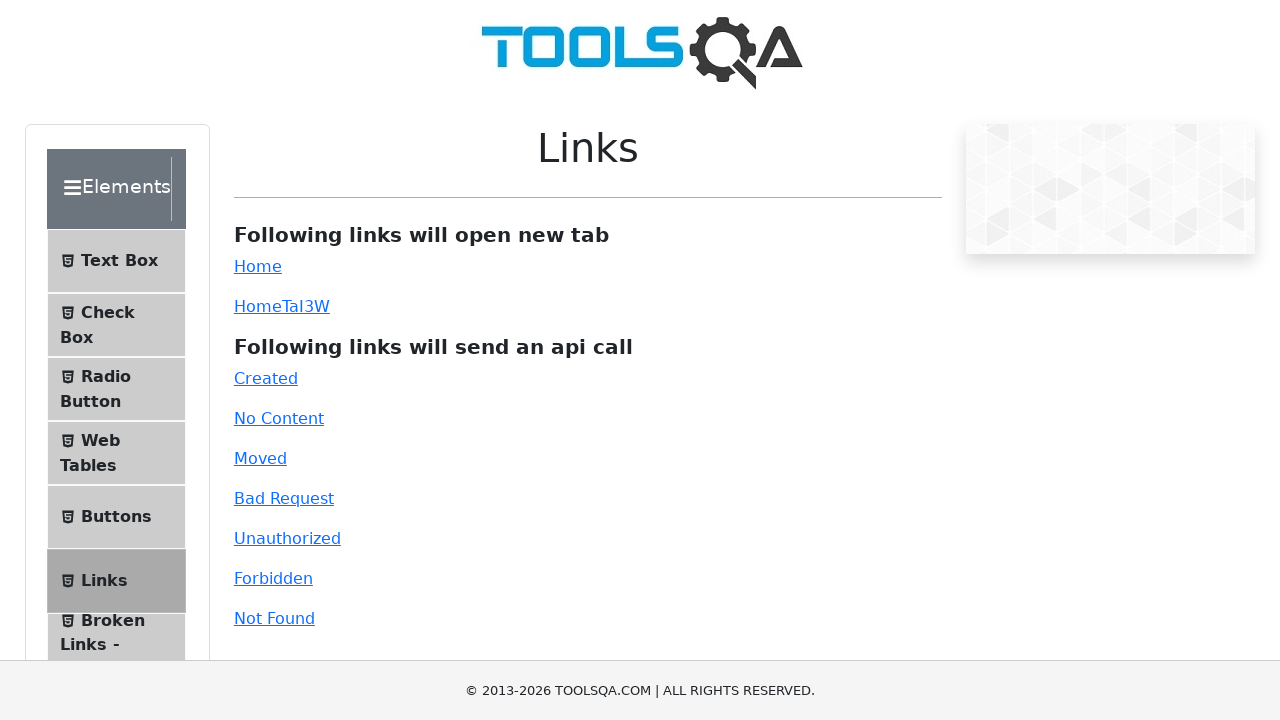

Clicked the bad-request link at (284, 498) on #bad-request
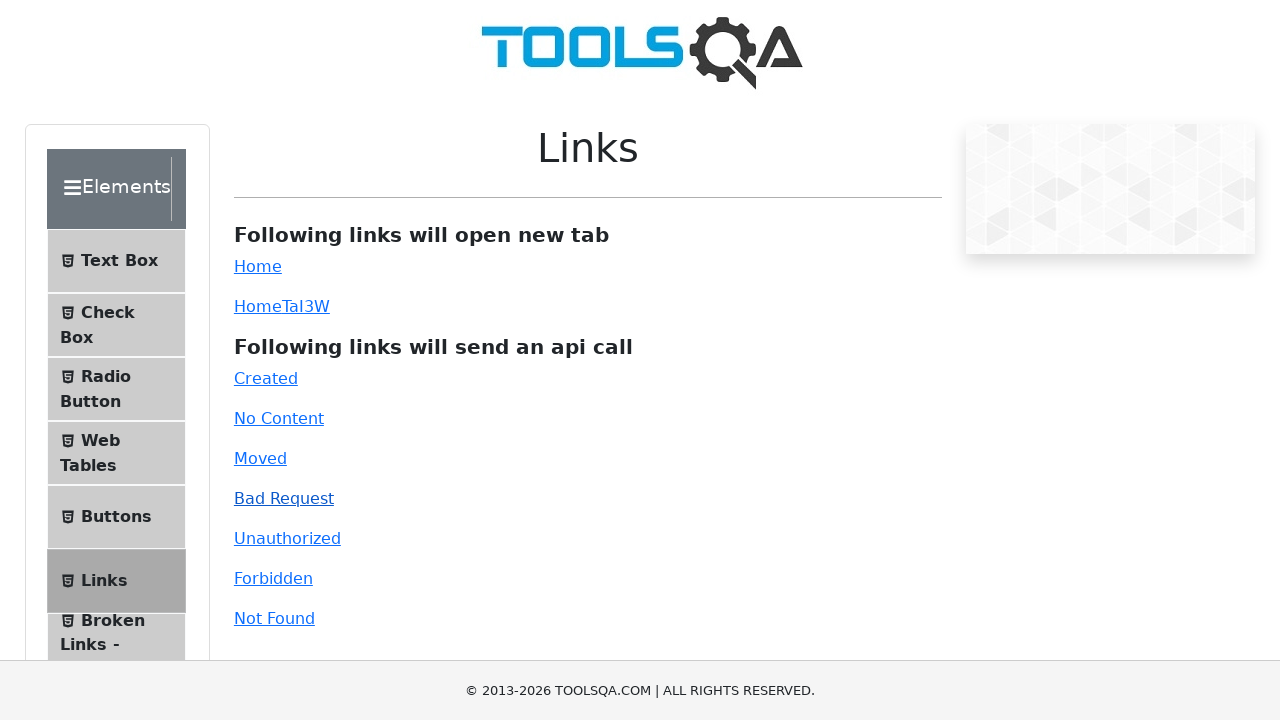

Located the response message element
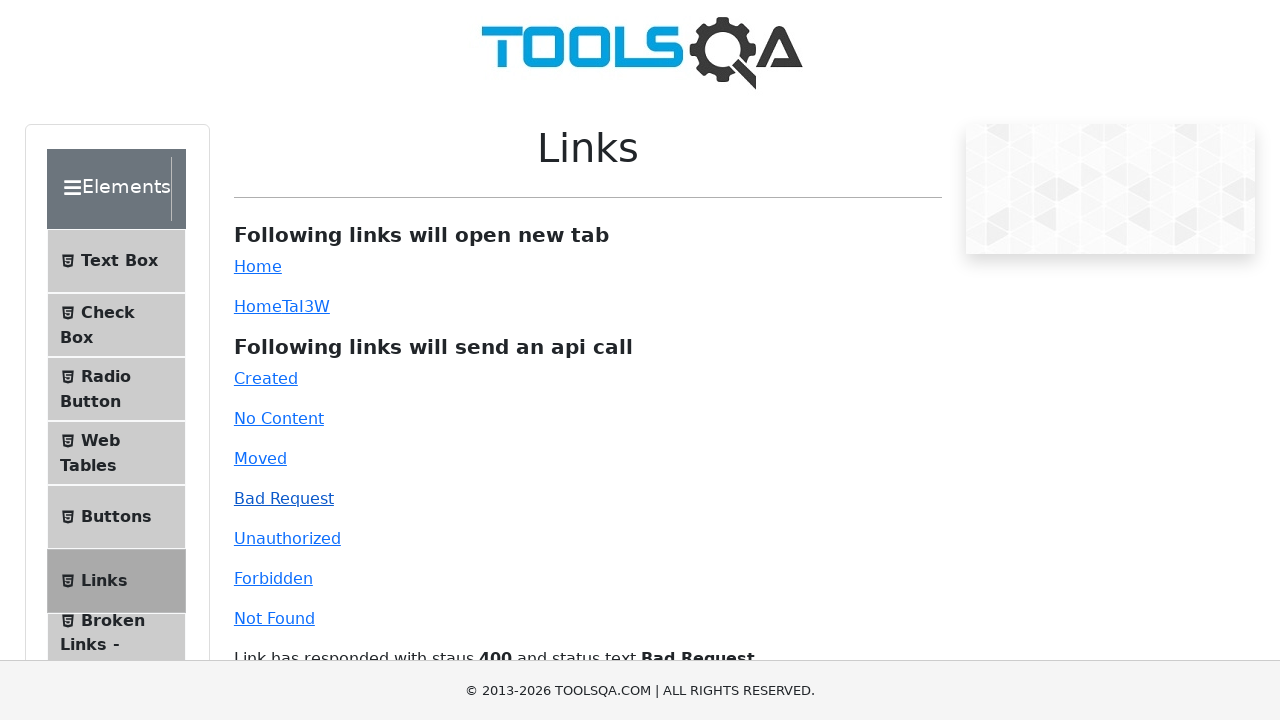

Response message became visible
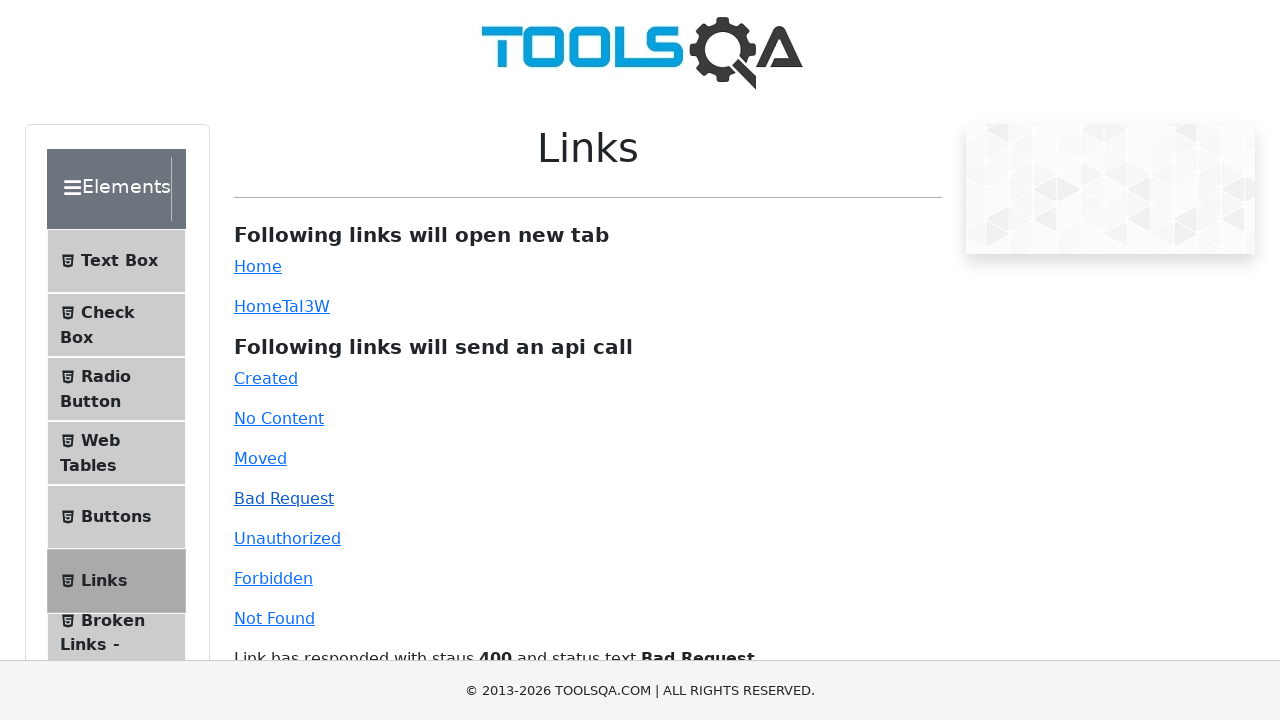

Verified response message contains 'Bad Request'
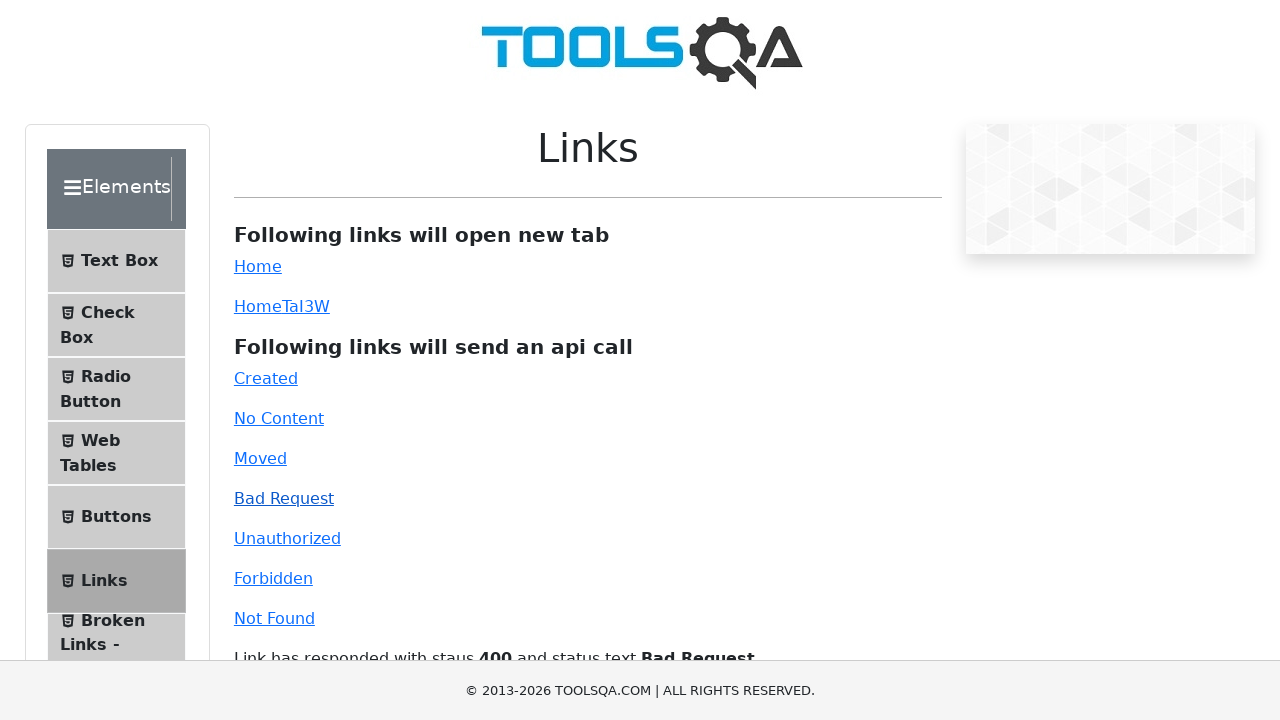

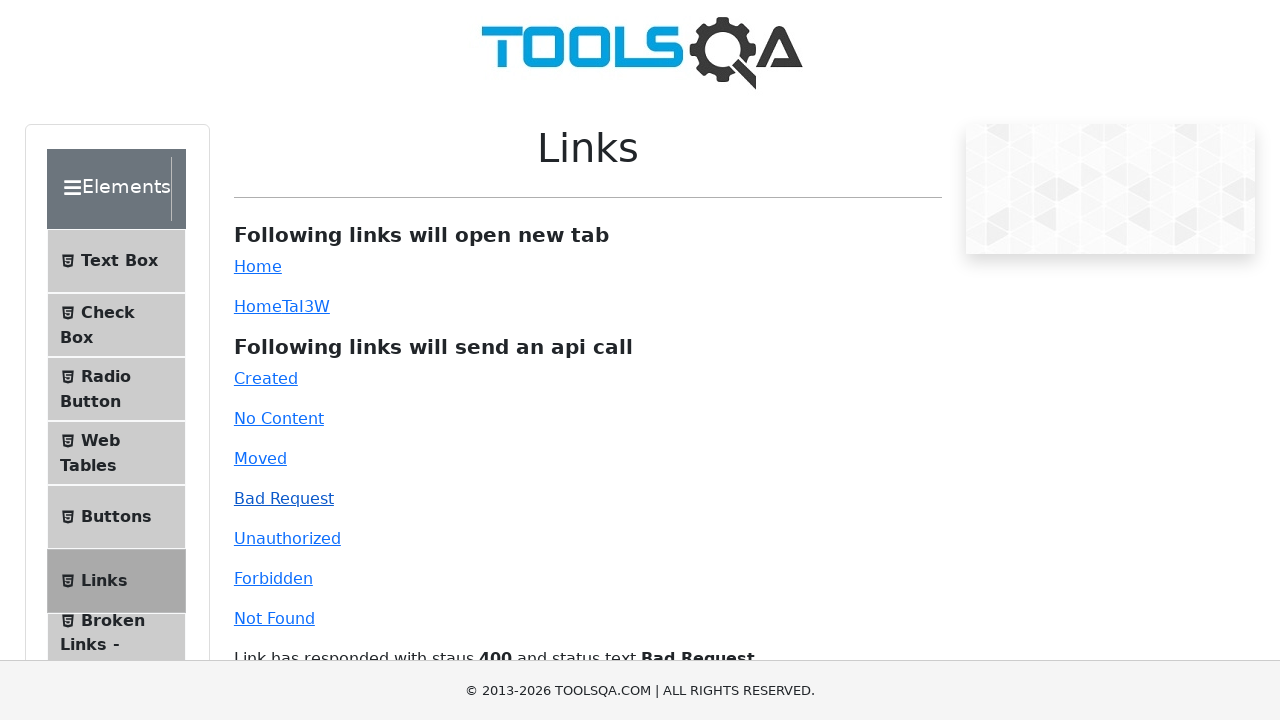